Tests flight search functionality by selecting origin and destination cities and finding available flights

Starting URL: https://blazedemo.com

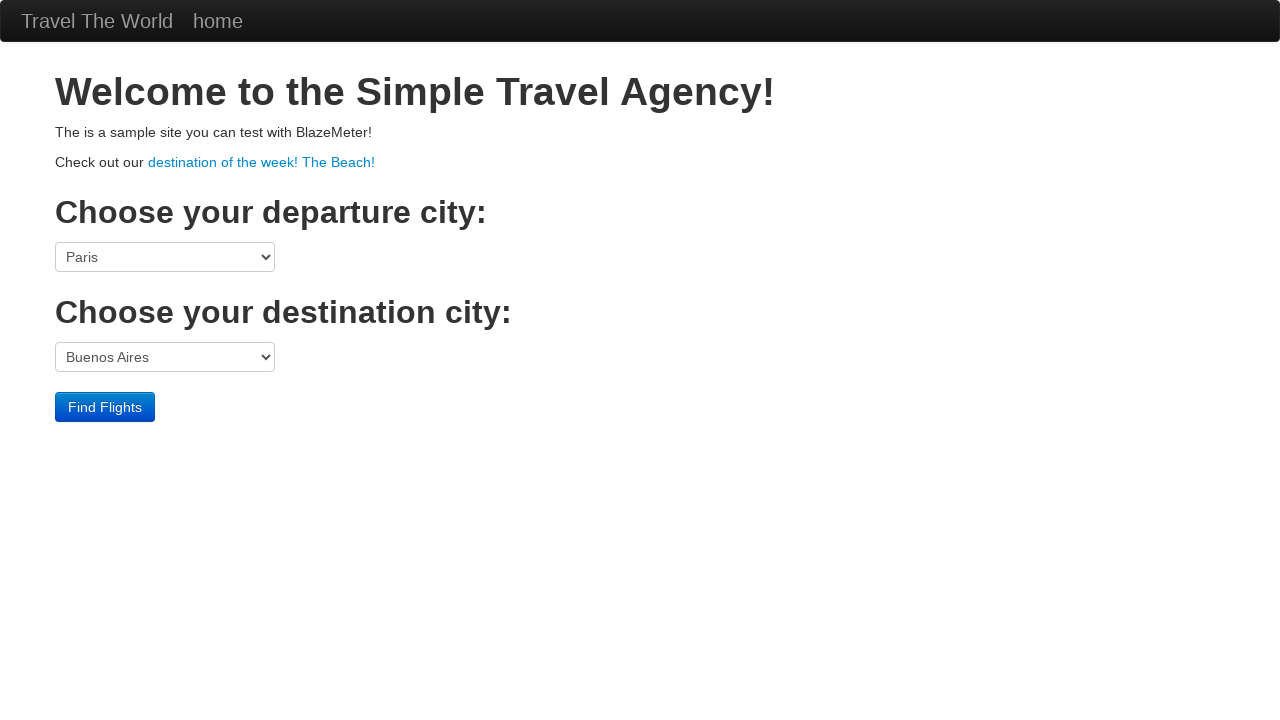

Selected Boston as origin city on select[name='fromPort']
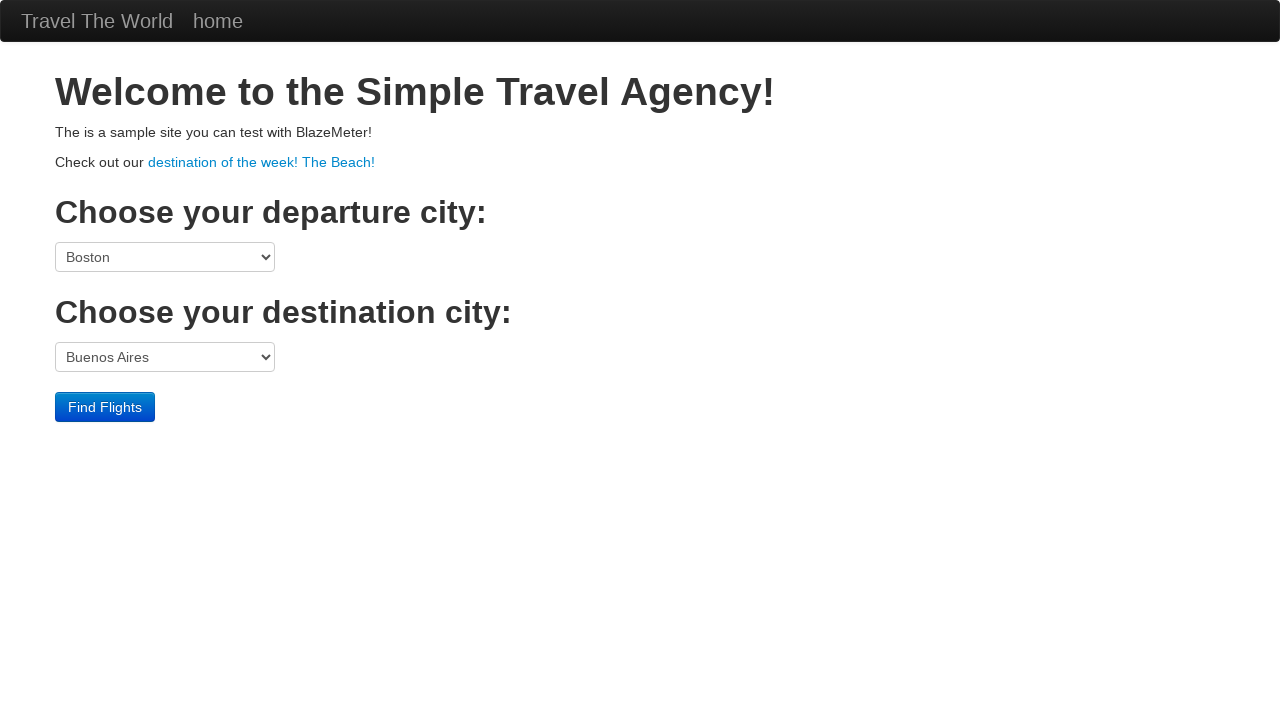

Selected London as destination city on select[name='toPort']
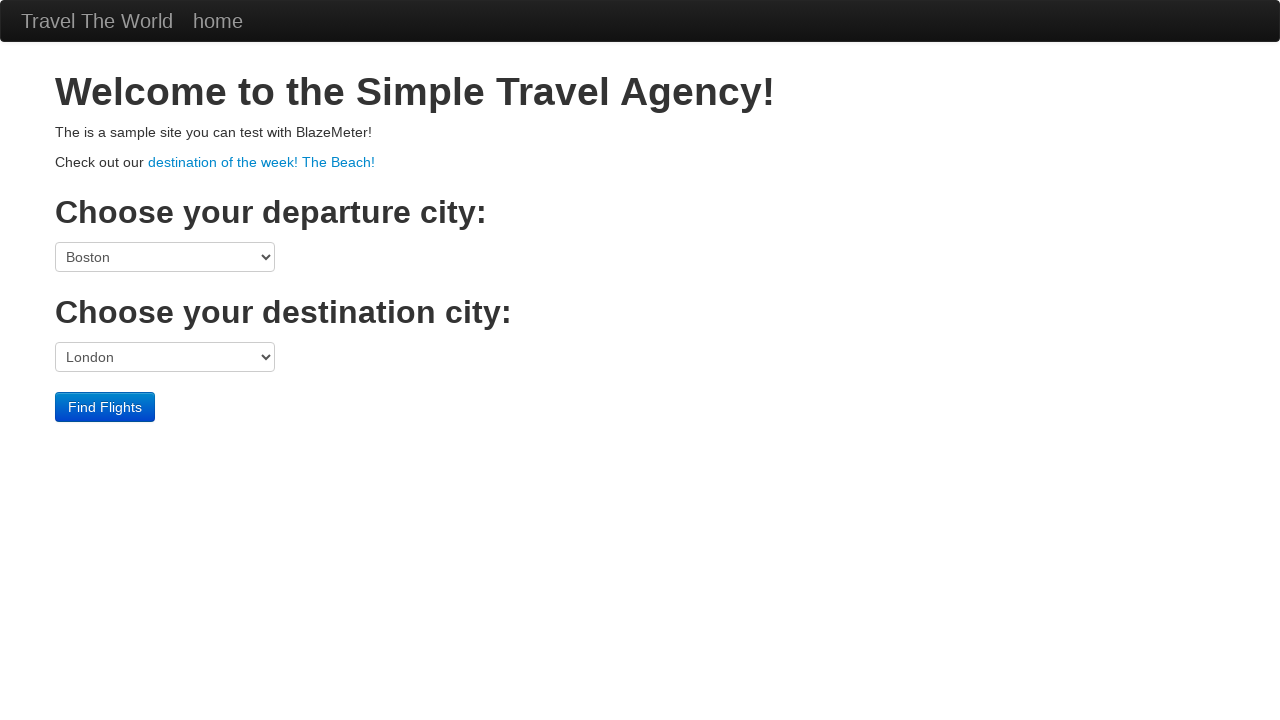

Clicked Find Flights button to search for available flights at (105, 407) on .btn-primary
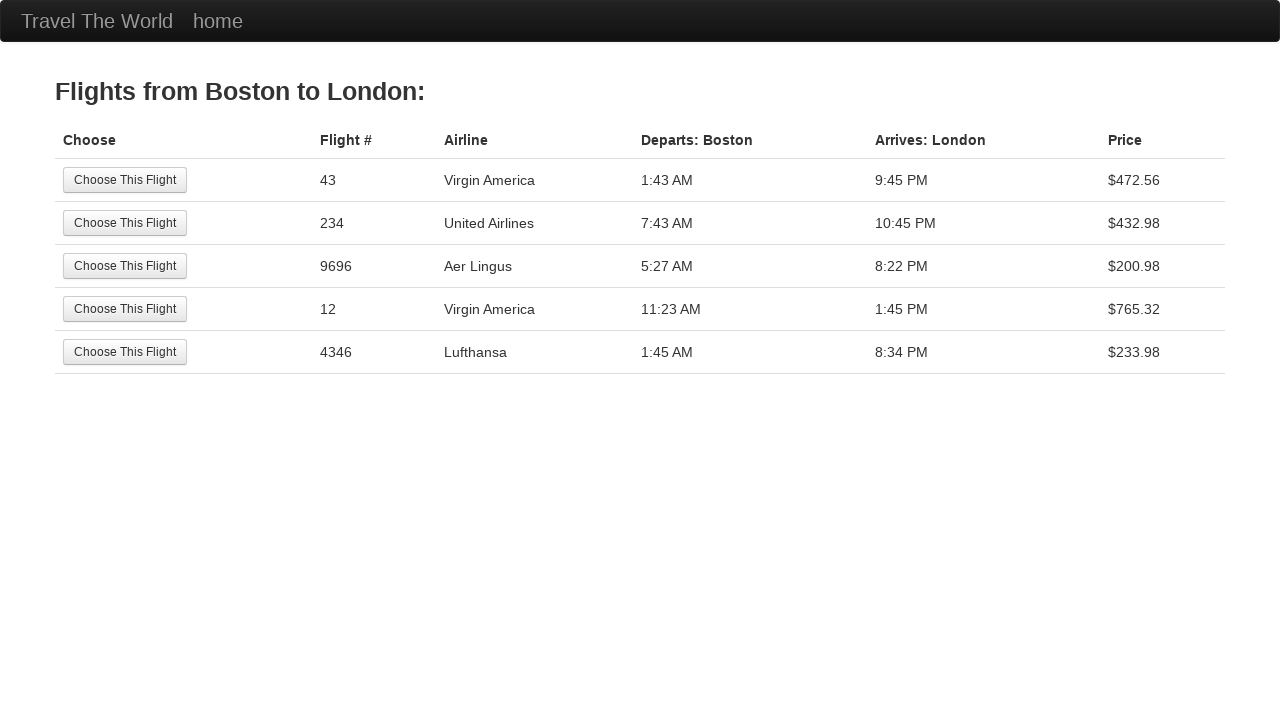

Flight search results page loaded successfully
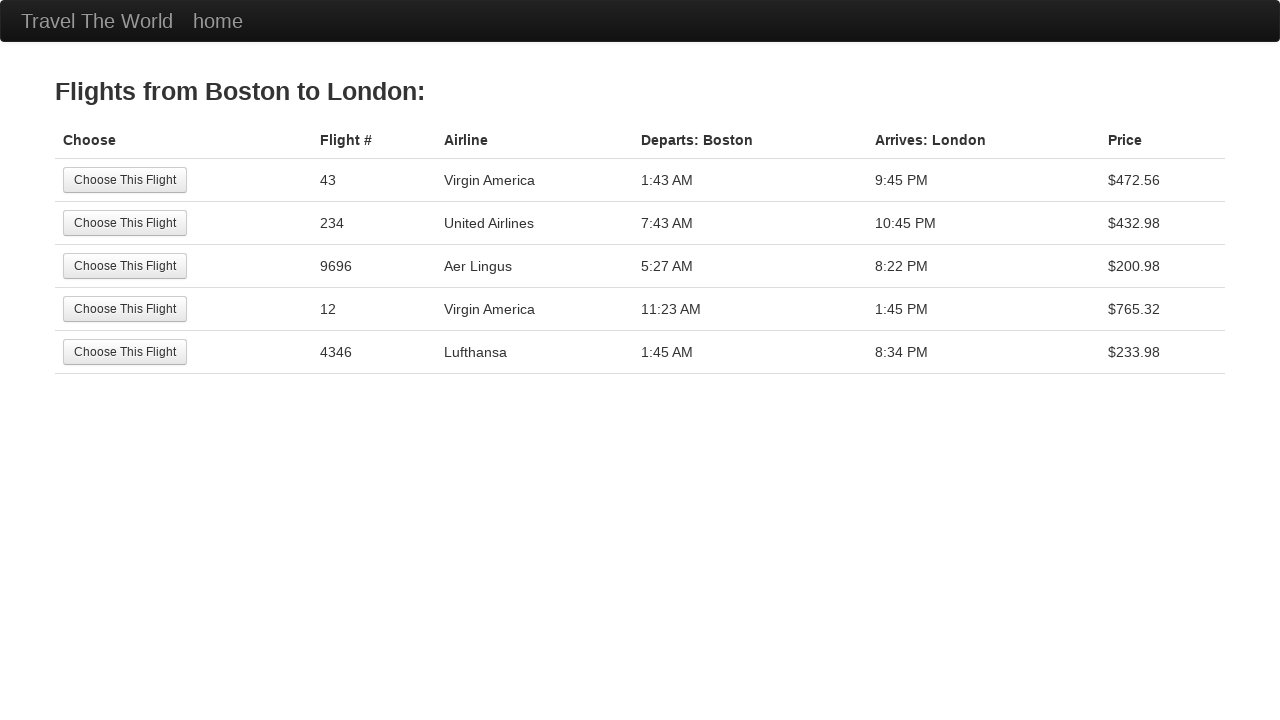

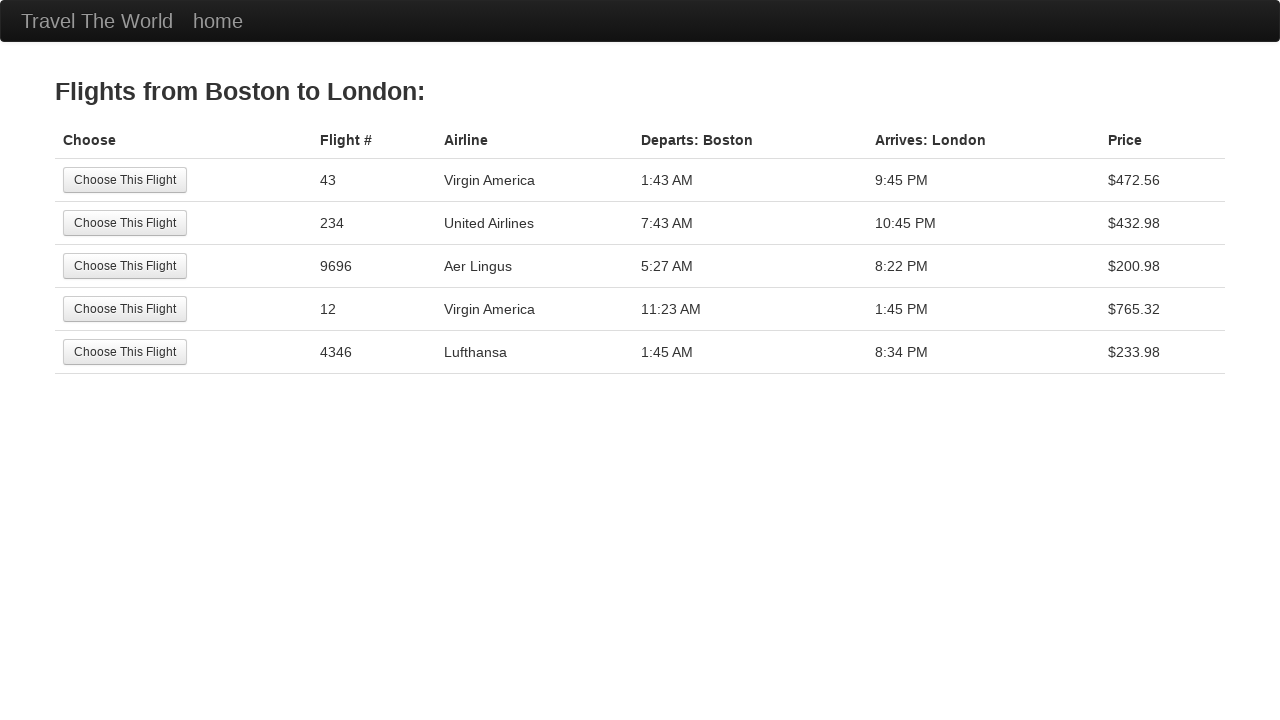